Tests that clicking clear completed button removes completed items from the list

Starting URL: https://demo.playwright.dev/todomvc

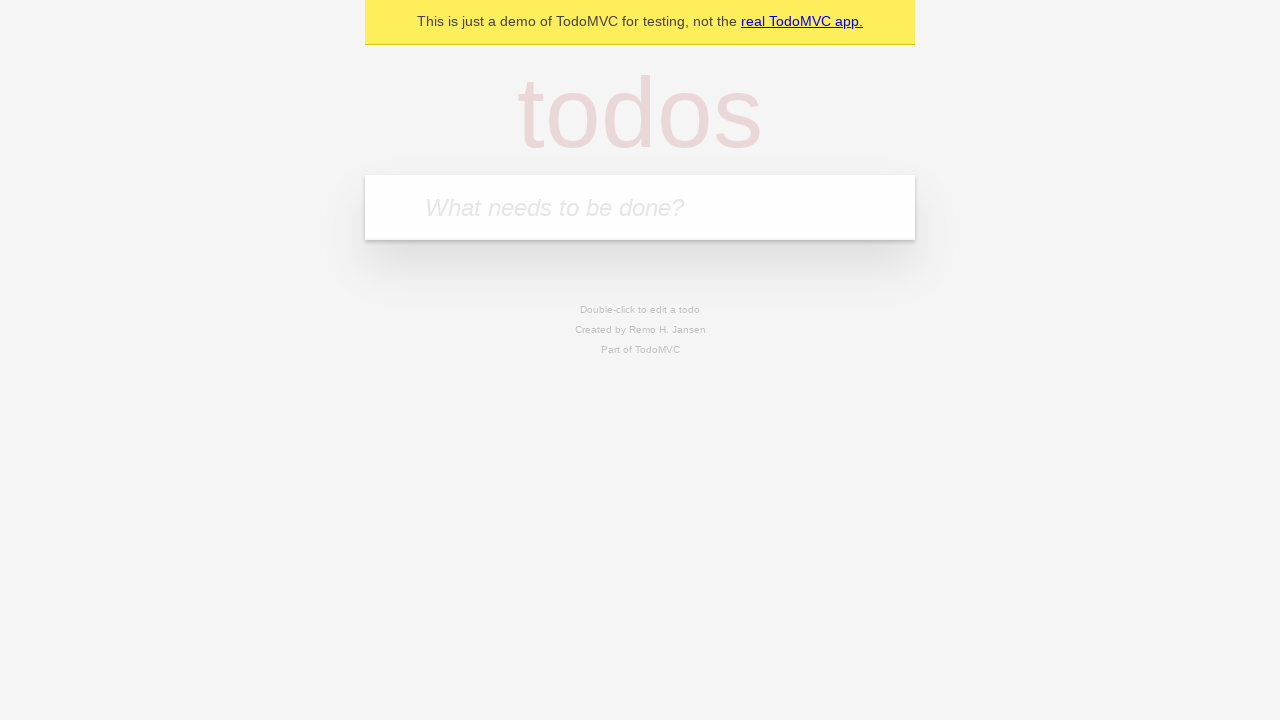

Filled new todo input with 'buy some cheese' on .new-todo
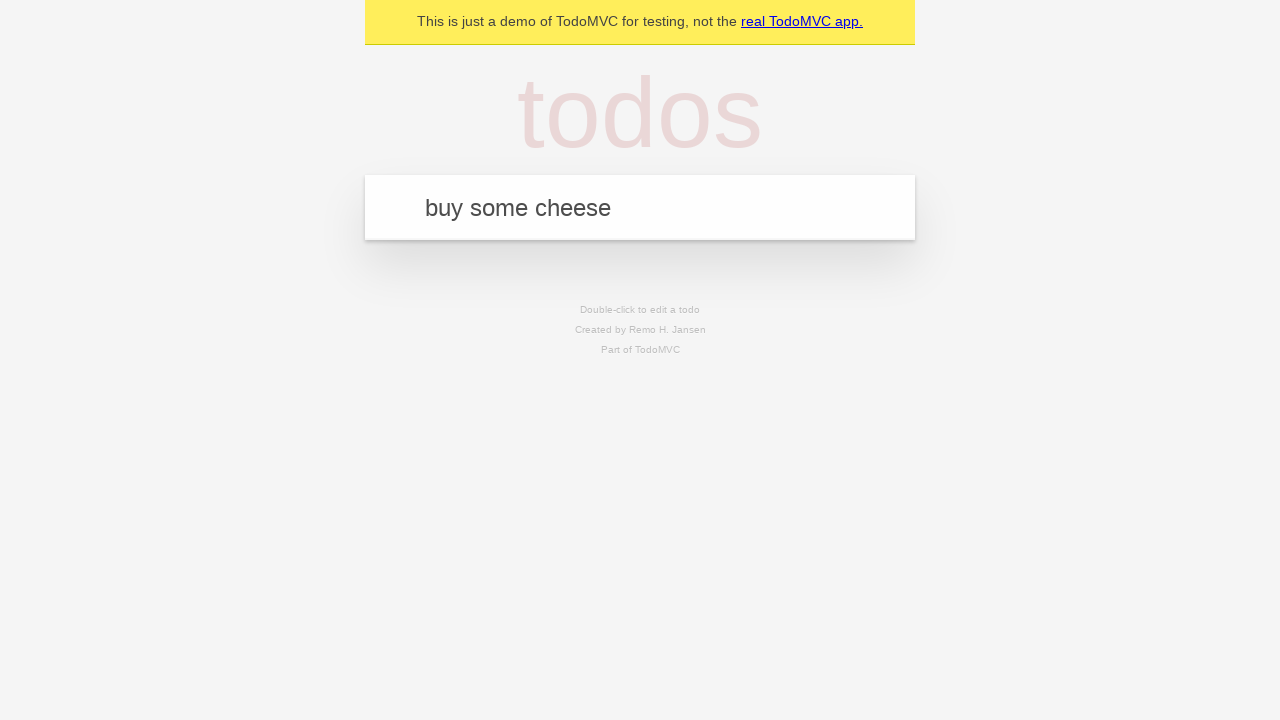

Pressed Enter to add first todo on .new-todo
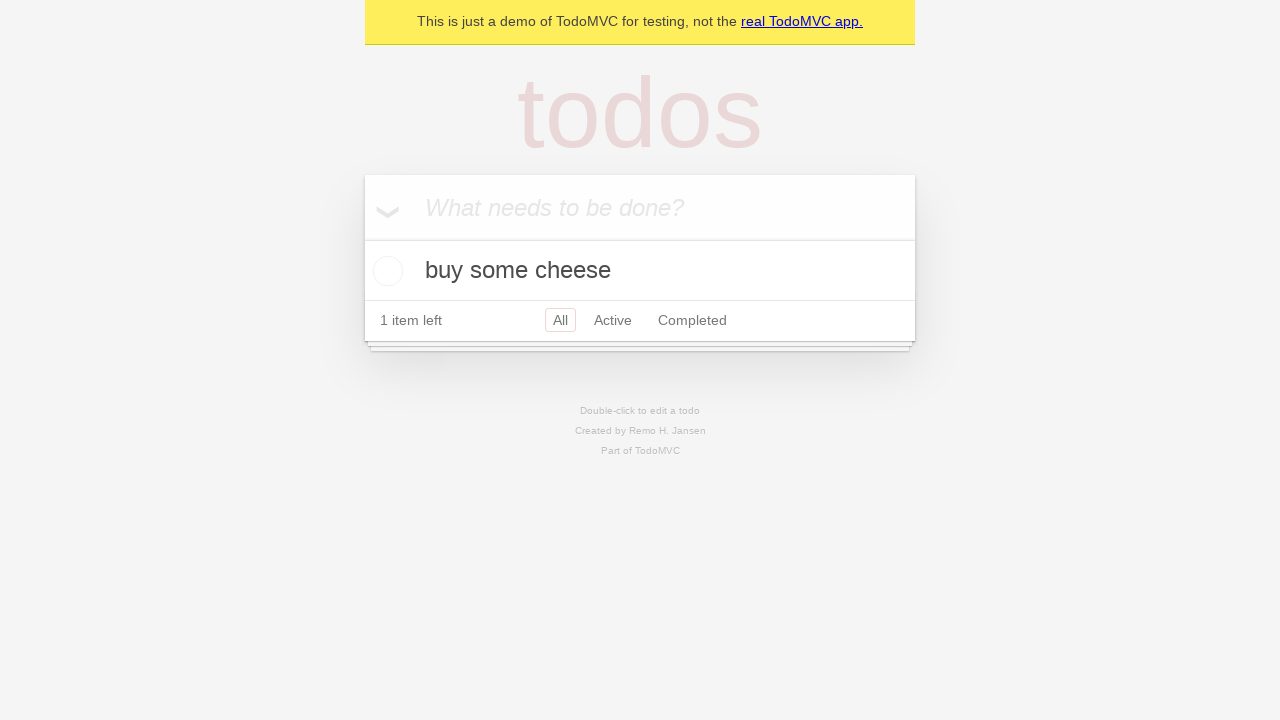

Filled new todo input with 'feed the cat' on .new-todo
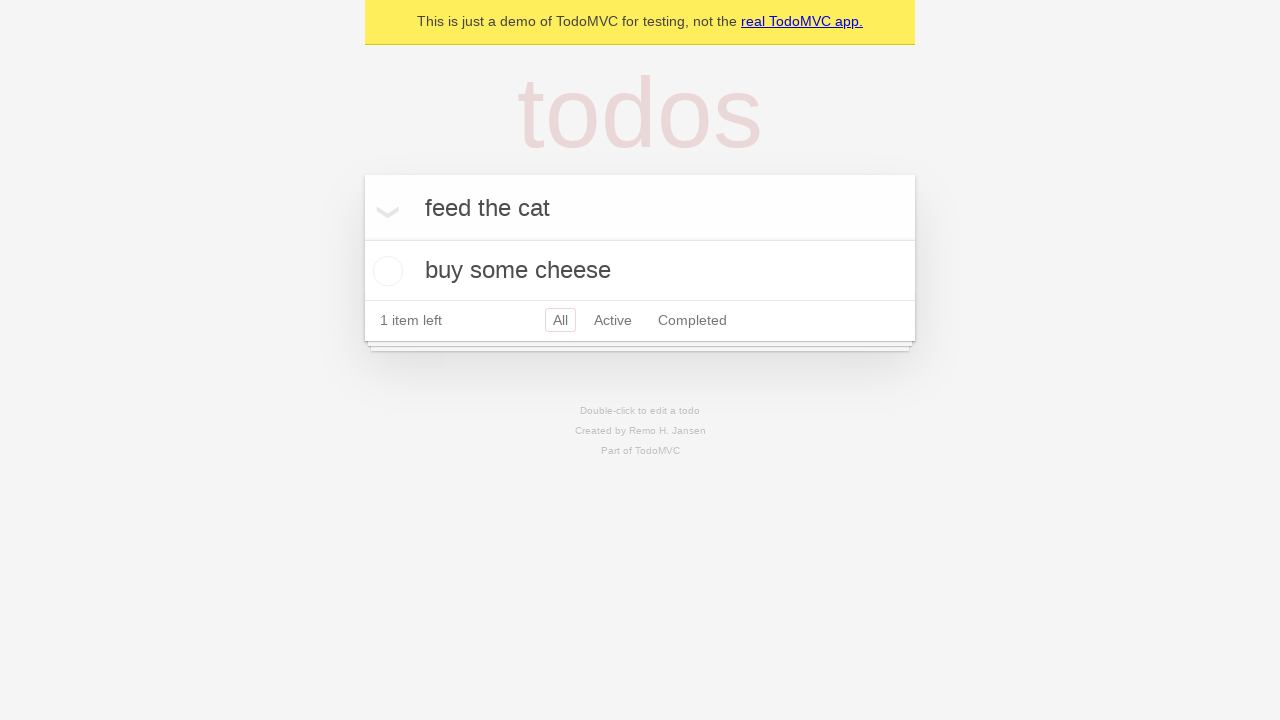

Pressed Enter to add second todo on .new-todo
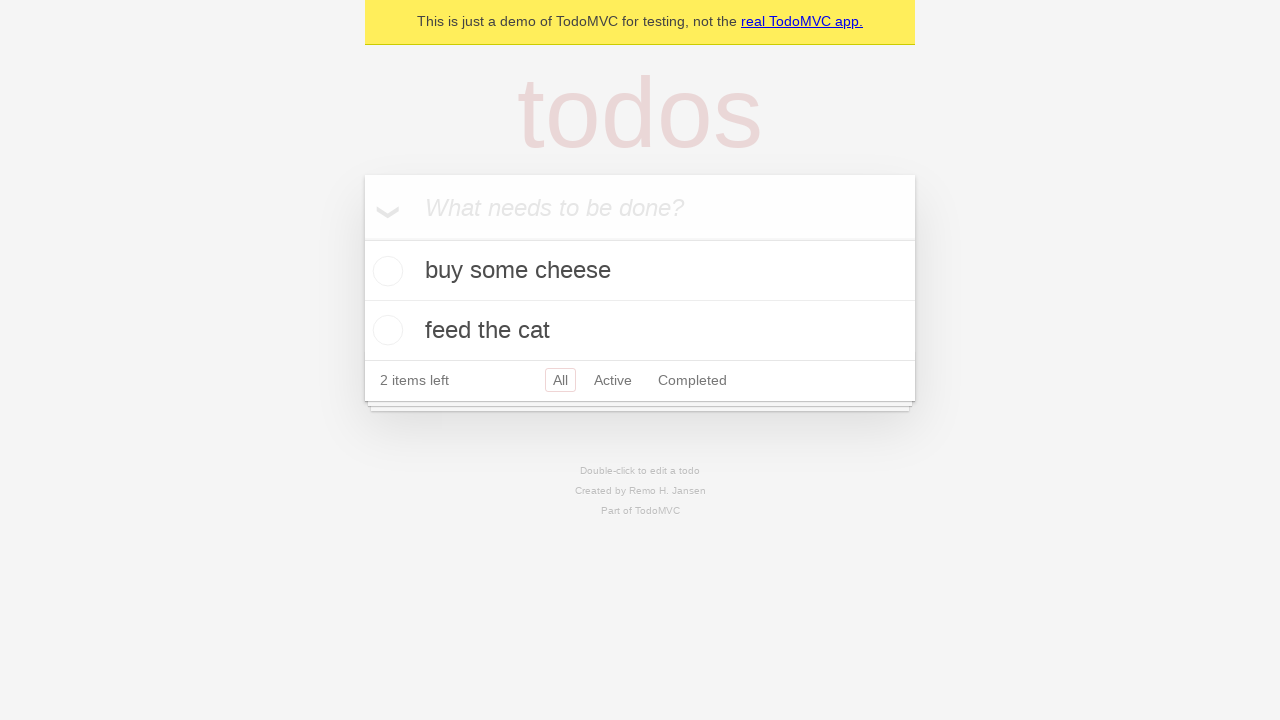

Filled new todo input with 'book a doctors appointment' on .new-todo
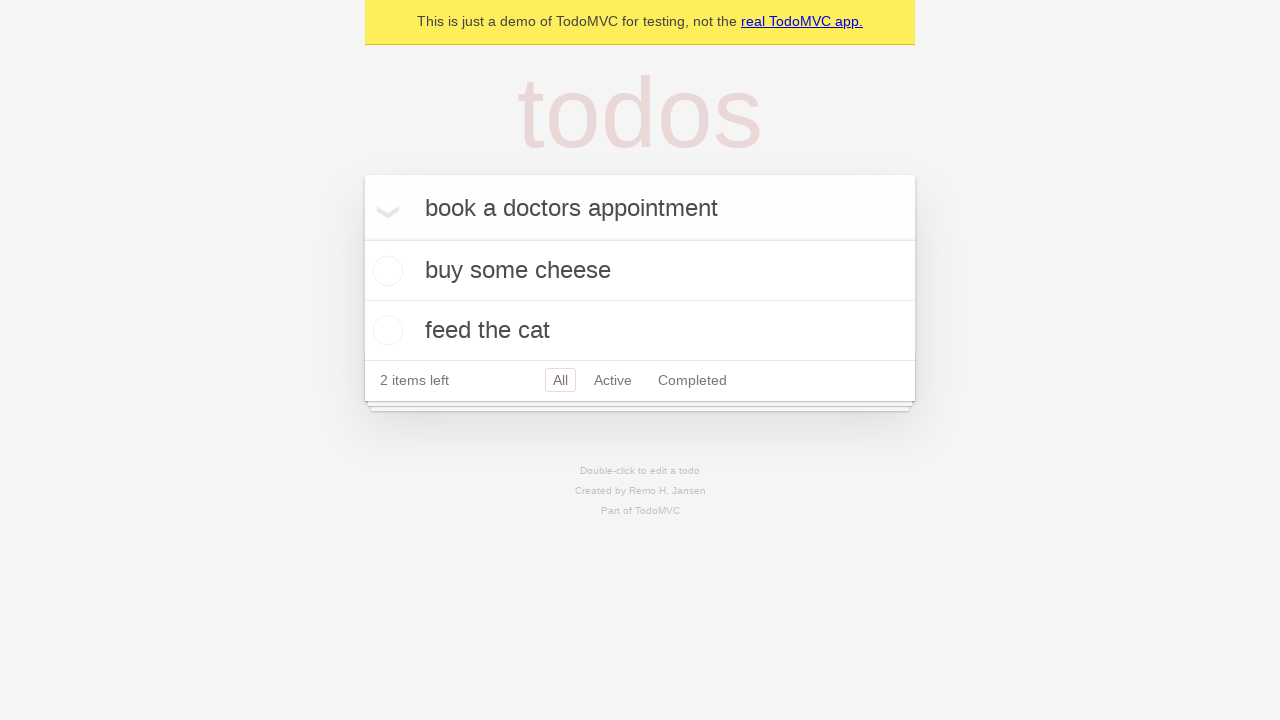

Pressed Enter to add third todo on .new-todo
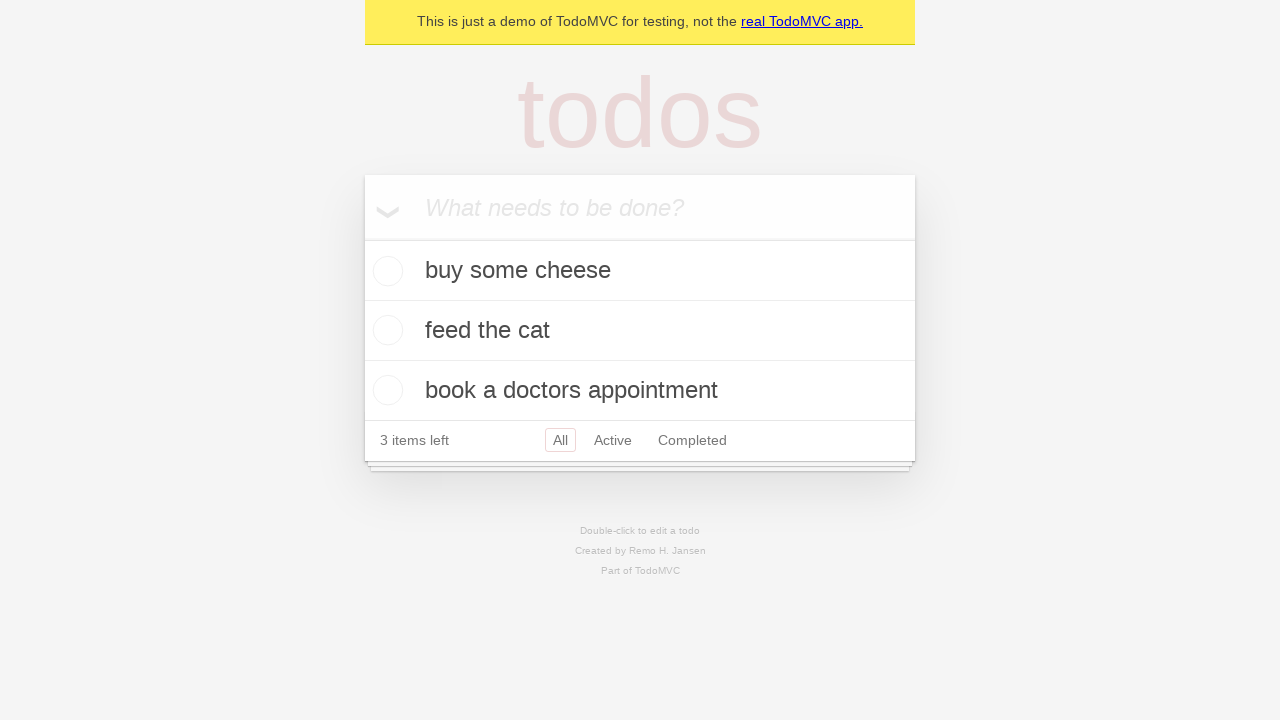

Waited for all three todo items to load
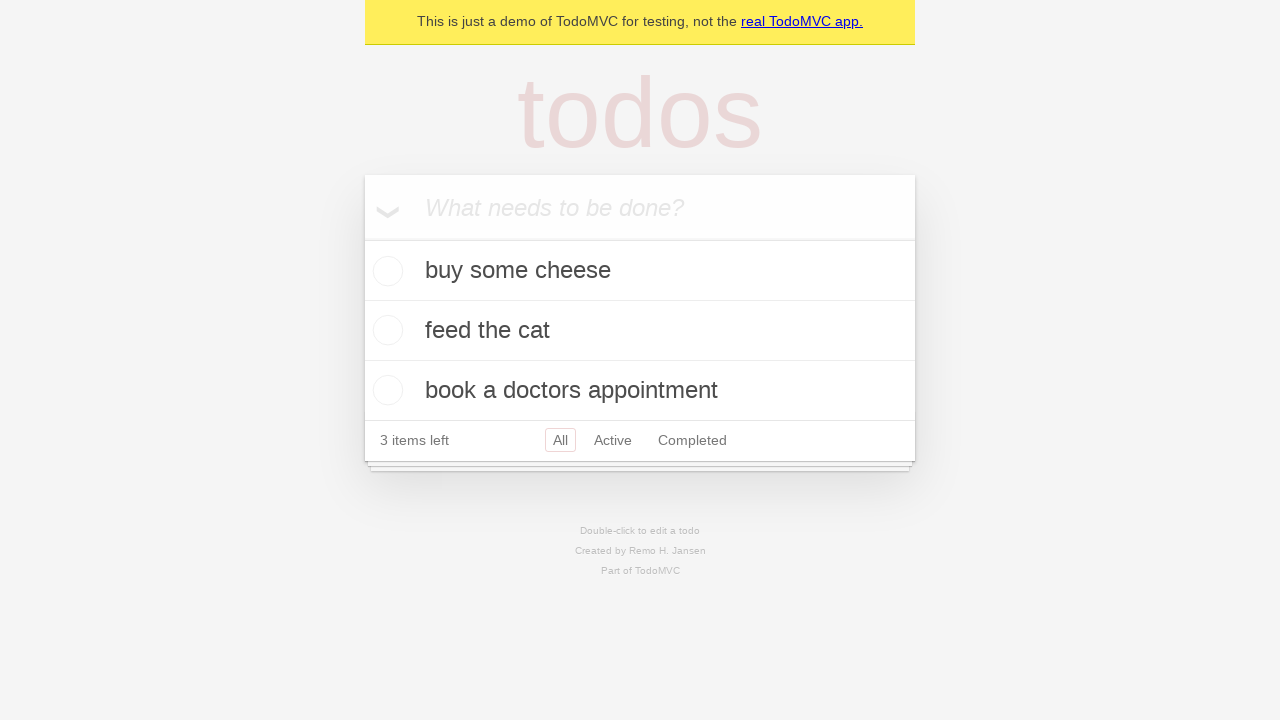

Checked the second todo item as completed at (385, 330) on .todo-list li >> nth=1 >> .toggle
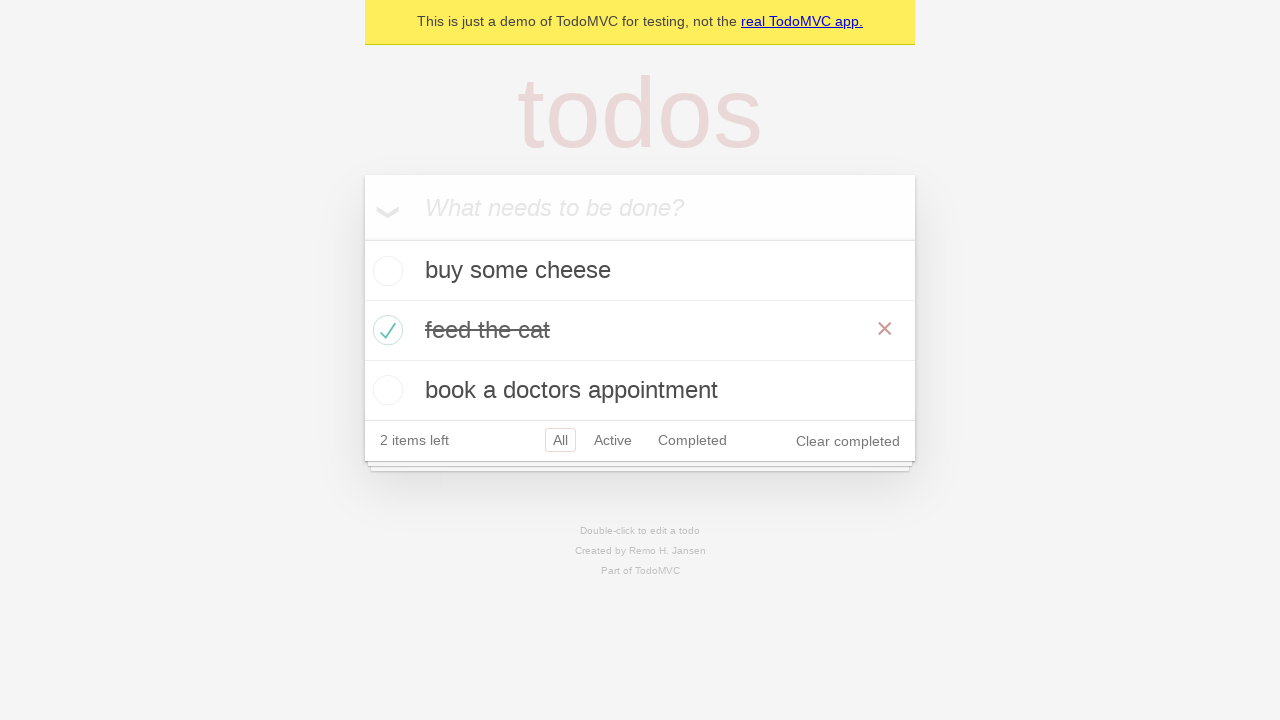

Clicked 'Clear completed' button to remove completed items at (848, 441) on .clear-completed
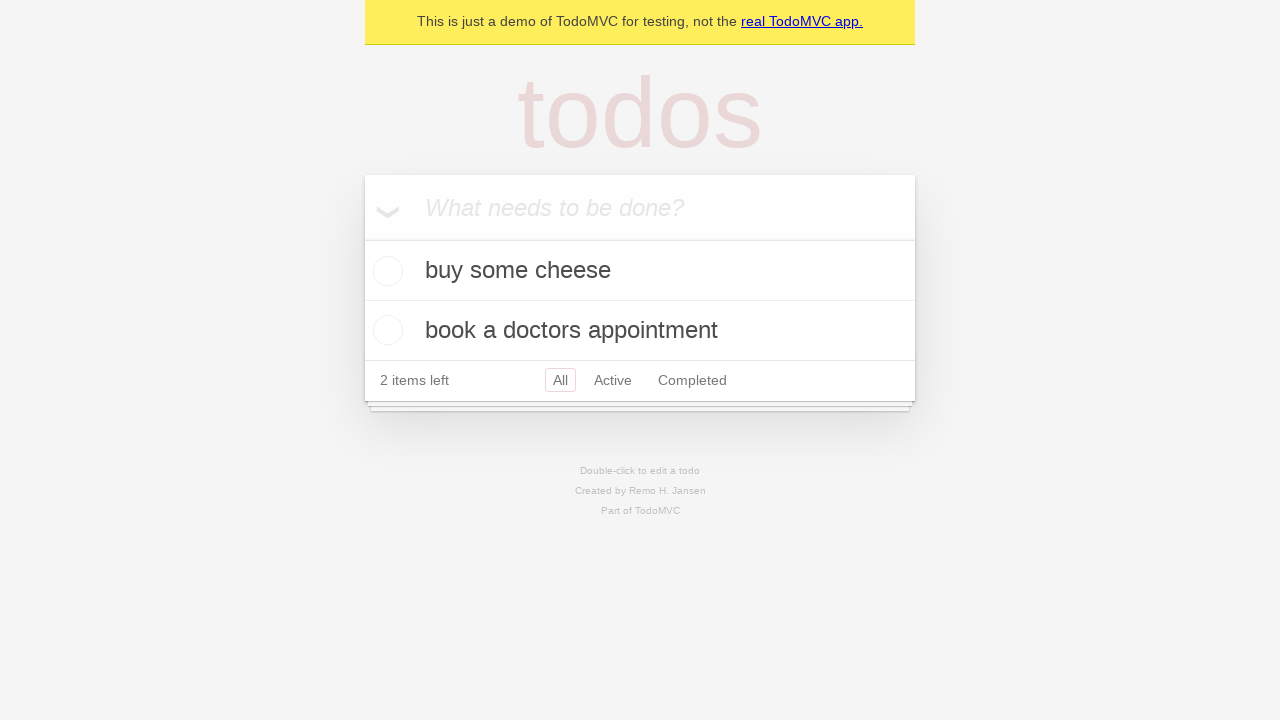

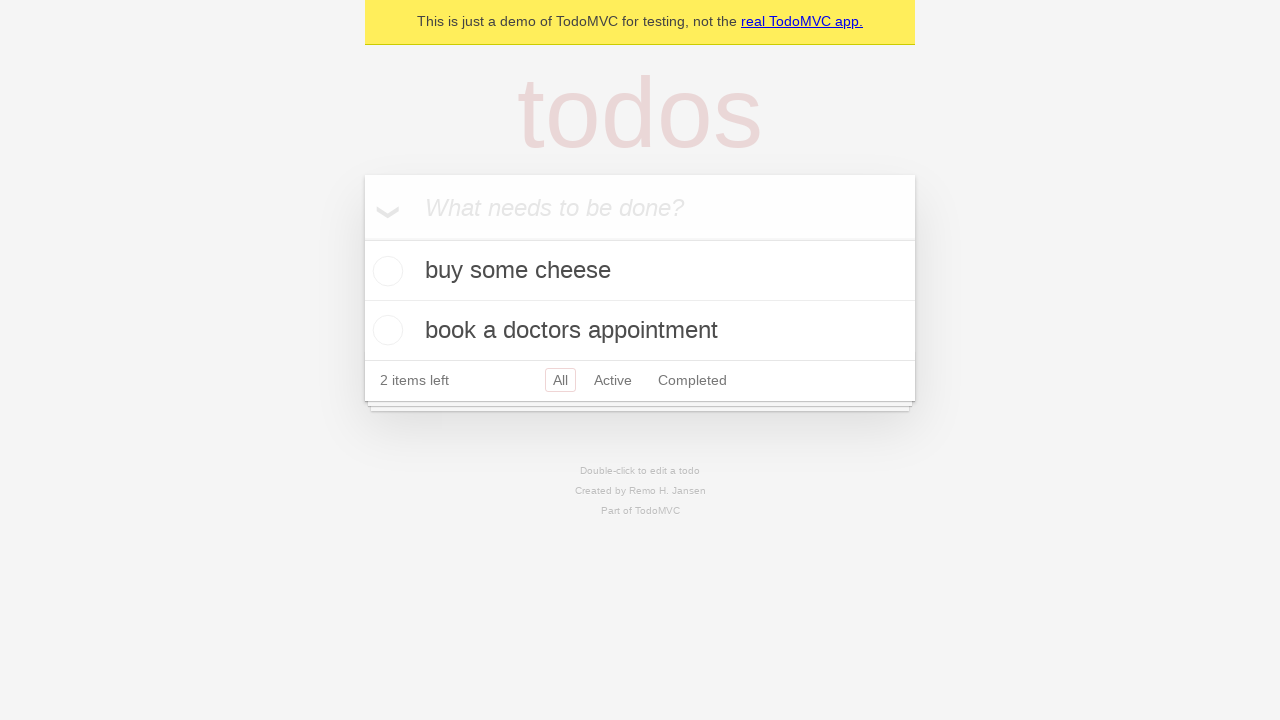